Navigates through Flipkart's main menu categories by hovering over each menu item to reveal and interact with submenus

Starting URL: https://www.flipkart.com

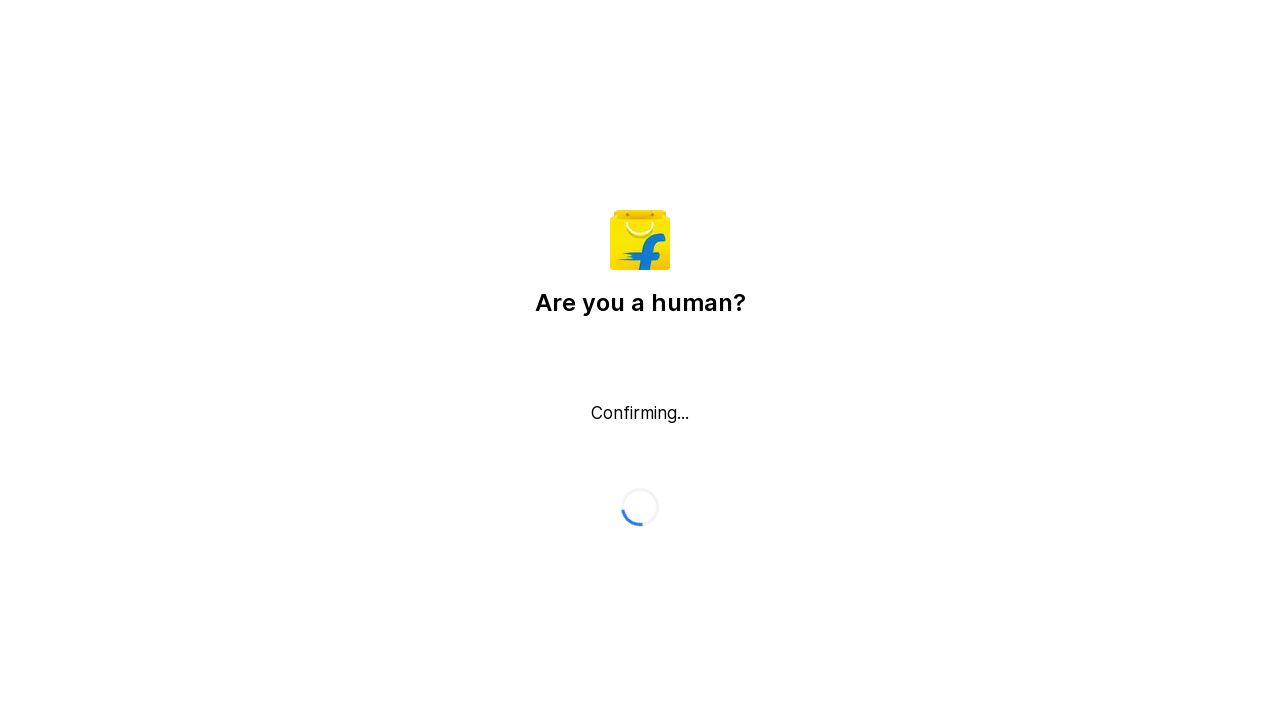

Retrieved all main menu items from Flipkart on button._2AkmmA._29YdH8
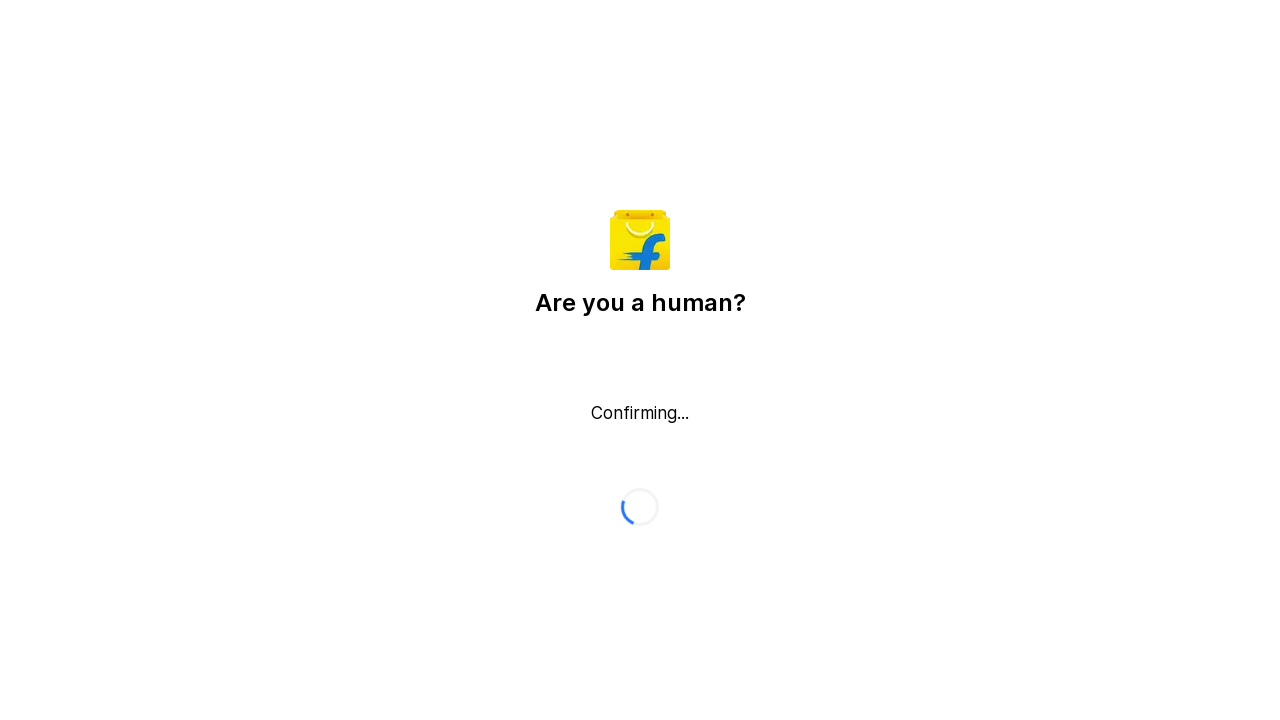

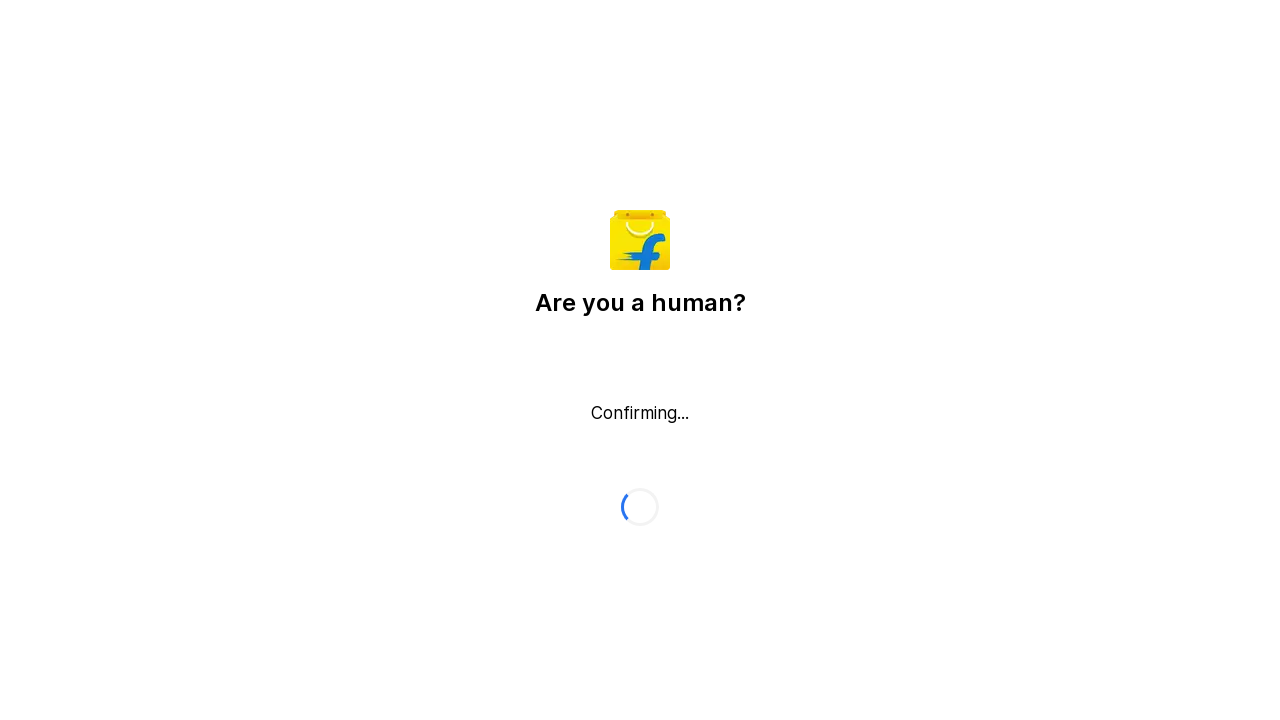